Tests form input by typing text, selecting it with double-click, and using copy-paste keyboard shortcuts

Starting URL: http://jqueryui.com/tooltip/

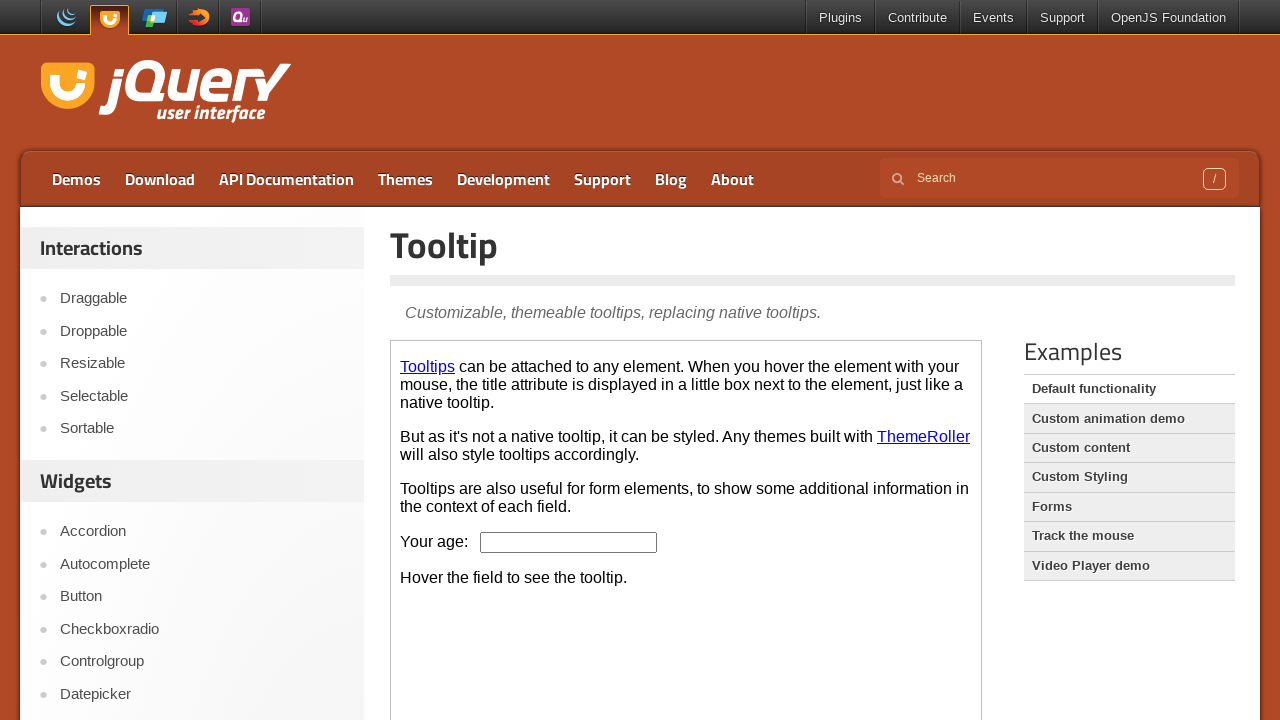

Located iframe containing the demo
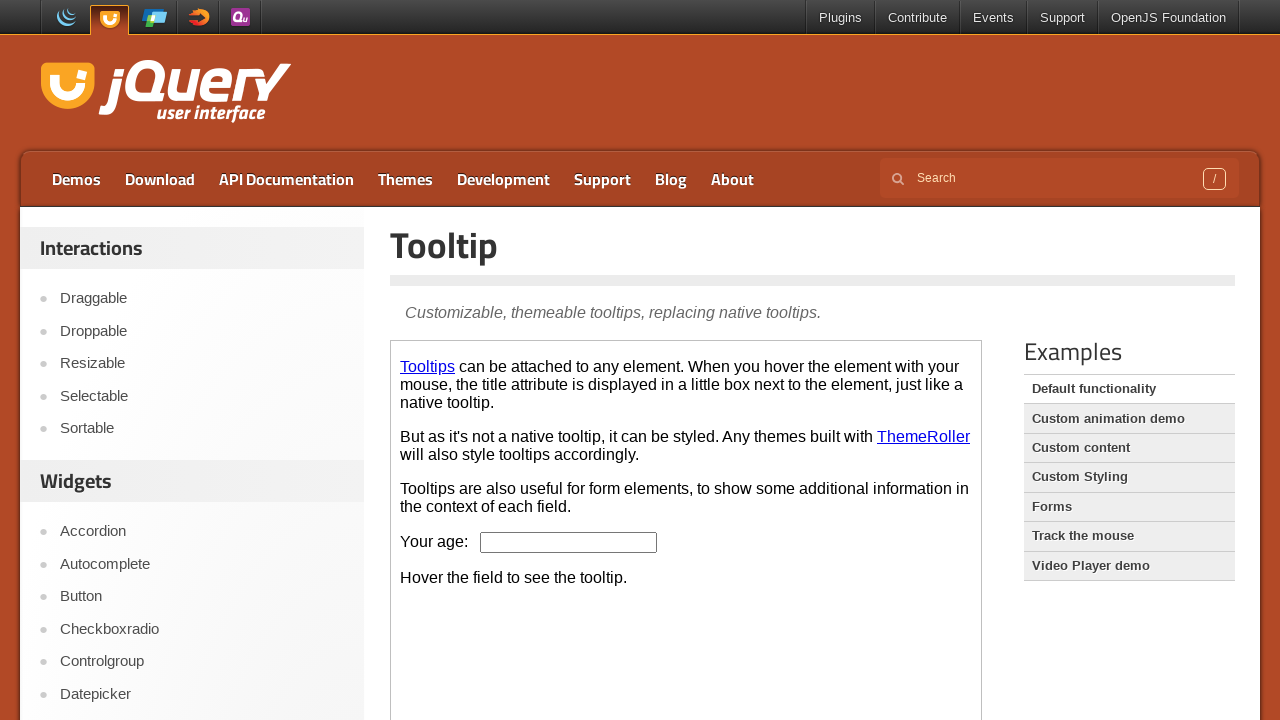

Located age input field
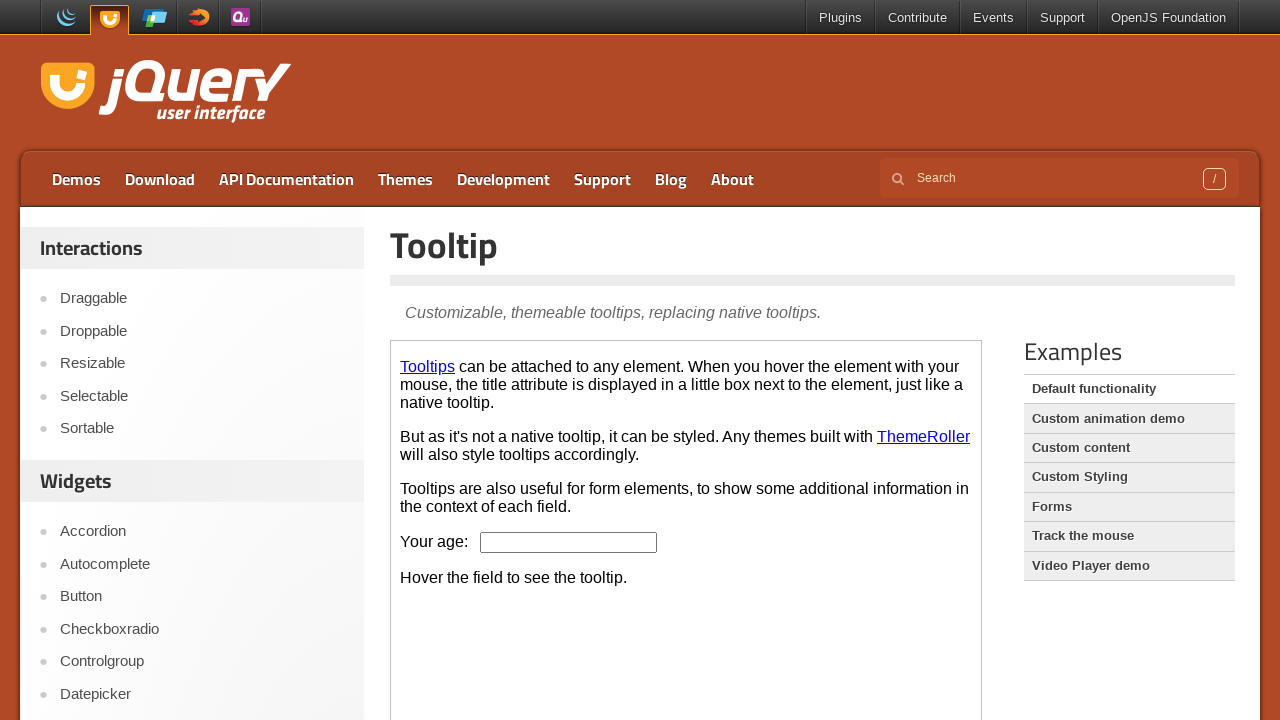

Clicked on age input field at (569, 542) on iframe.demo-frame >> internal:control=enter-frame >> input#age
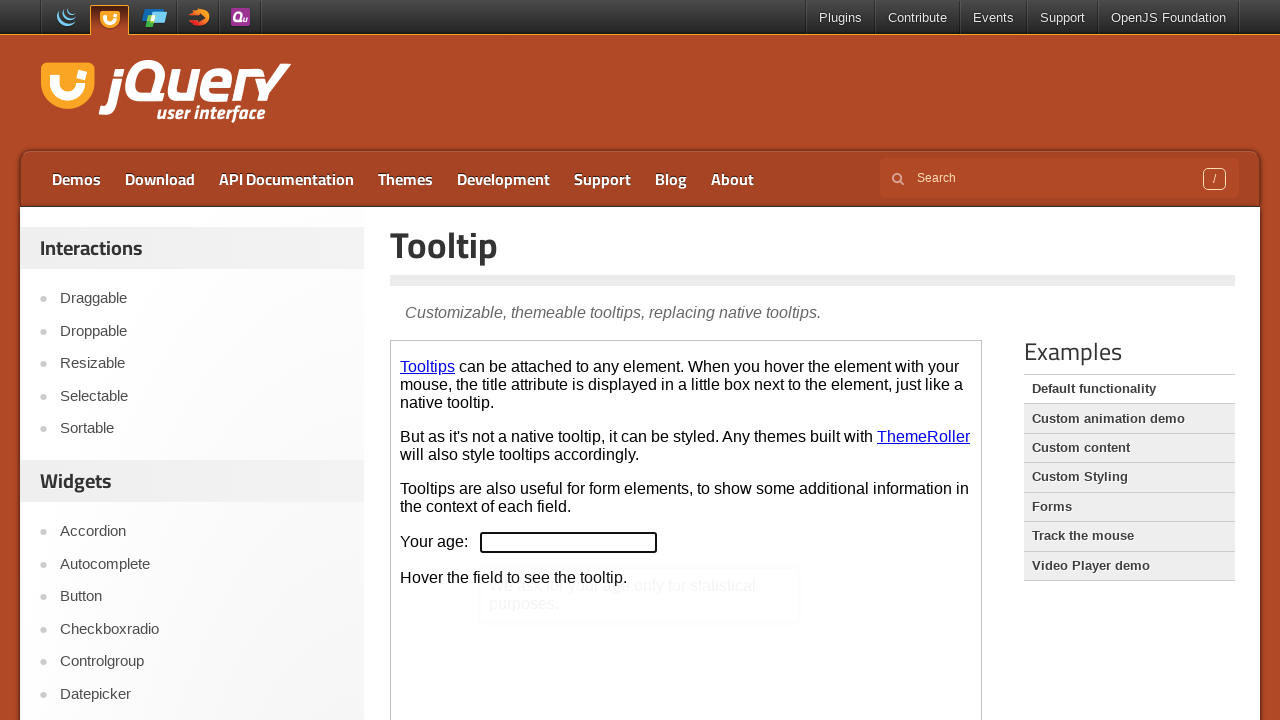

Typed 'abcde' into age field on iframe.demo-frame >> internal:control=enter-frame >> input#age
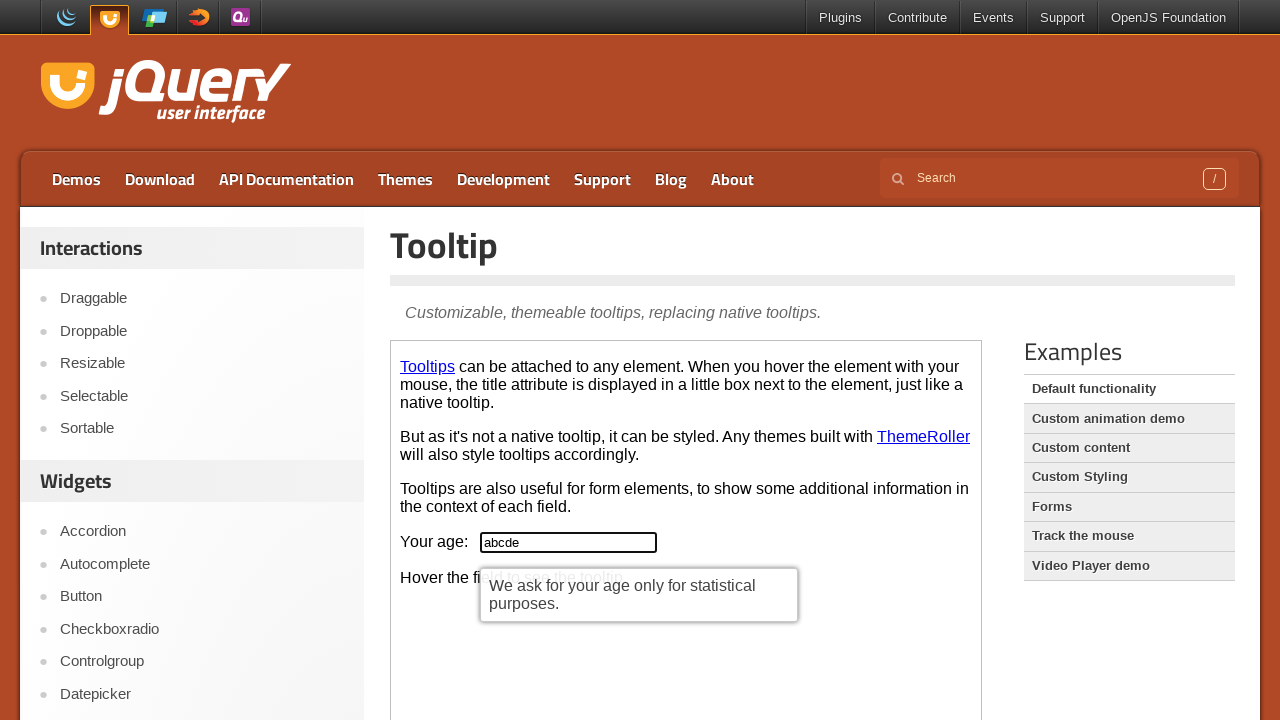

Double-clicked age field to select all text at (569, 542) on iframe.demo-frame >> internal:control=enter-frame >> input#age
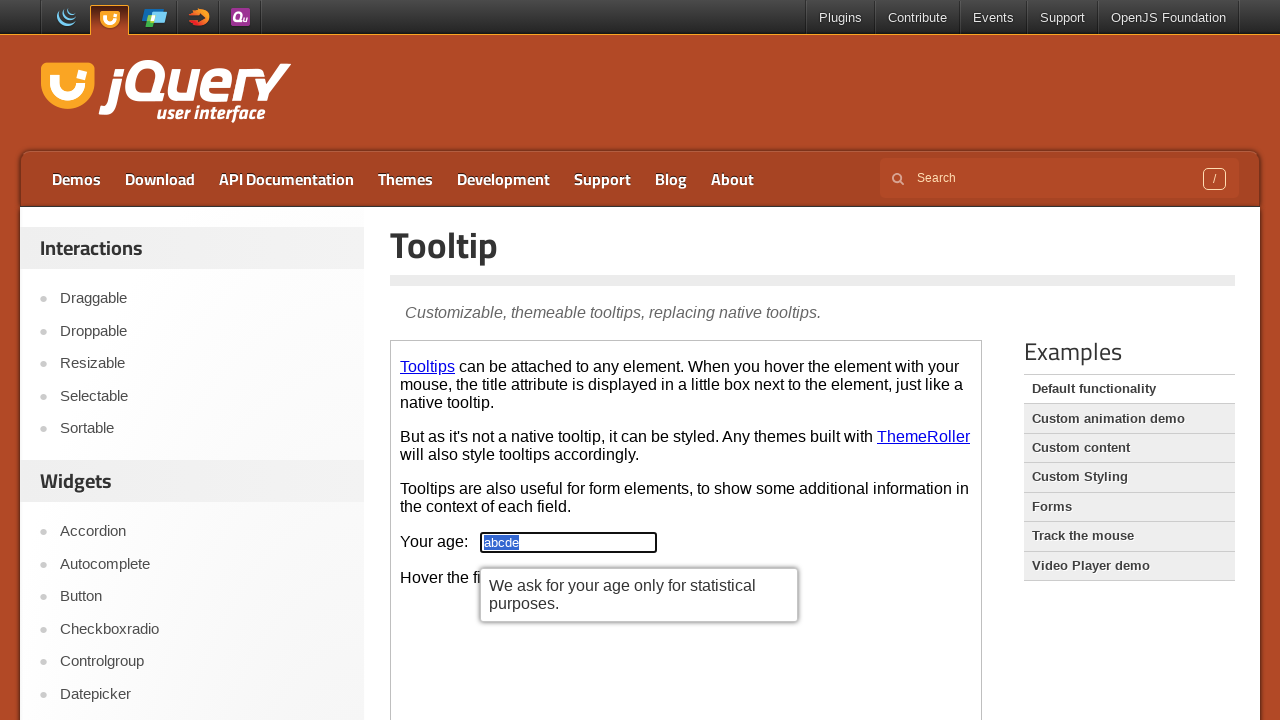

Pressed Ctrl+C to copy selected text
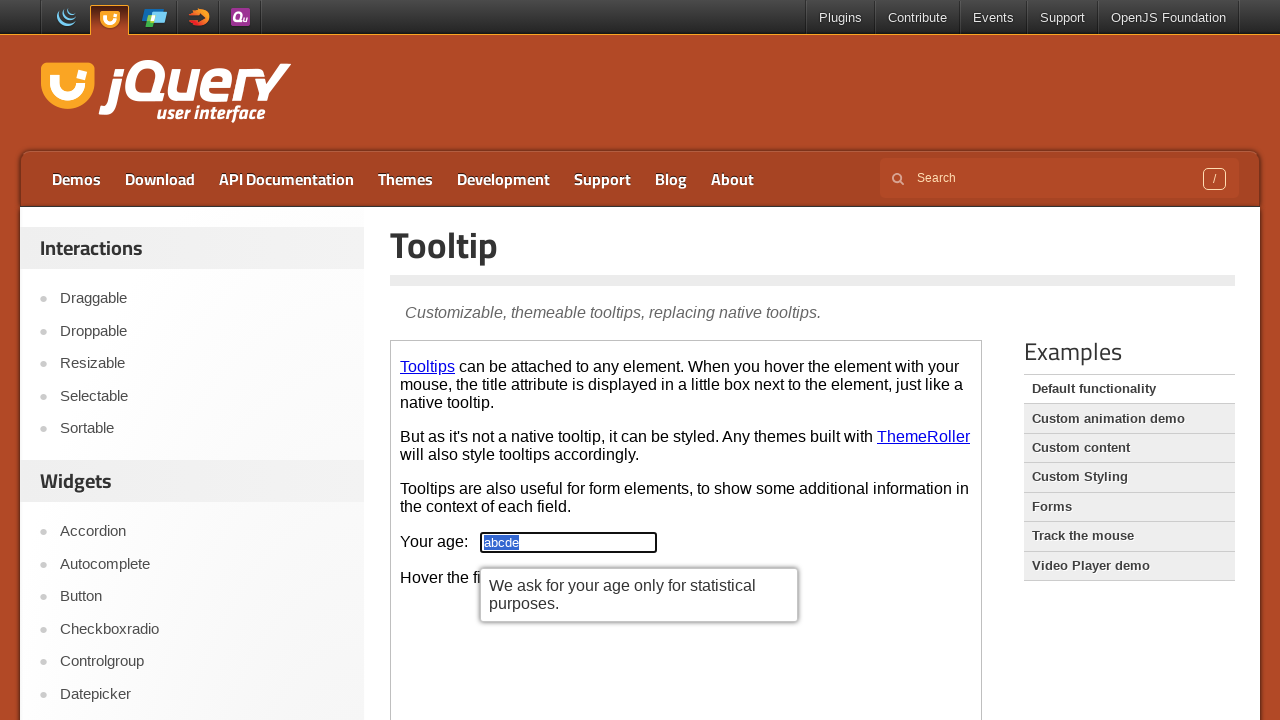

Cleared age input field on iframe.demo-frame >> internal:control=enter-frame >> input#age
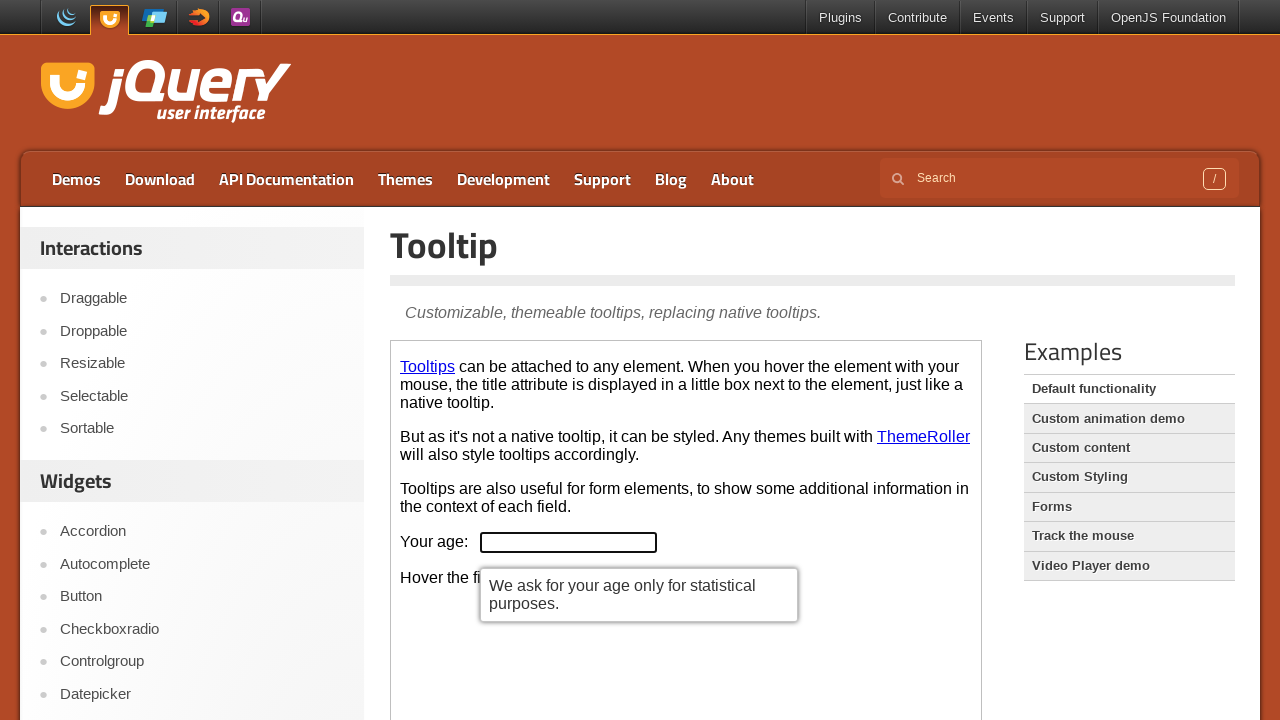

Clicked on age field to focus for pasting at (569, 542) on iframe.demo-frame >> internal:control=enter-frame >> input#age
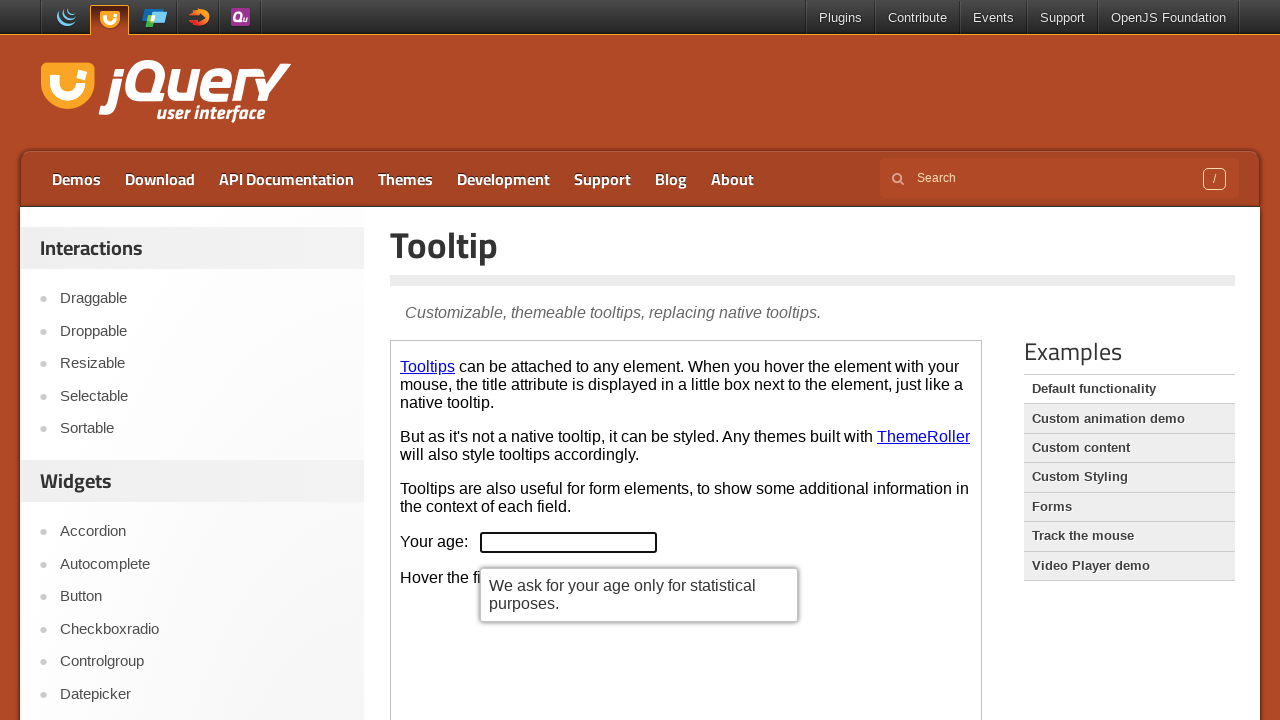

Pressed Ctrl+V to paste copied text back into field
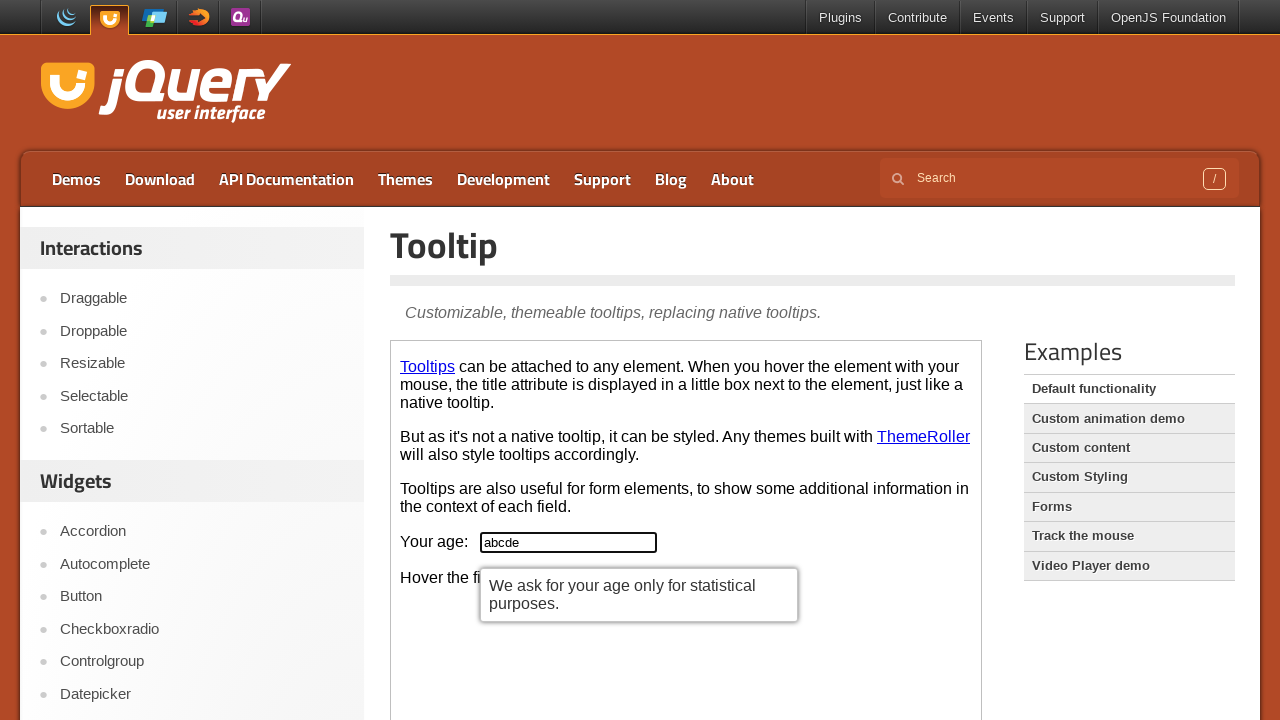

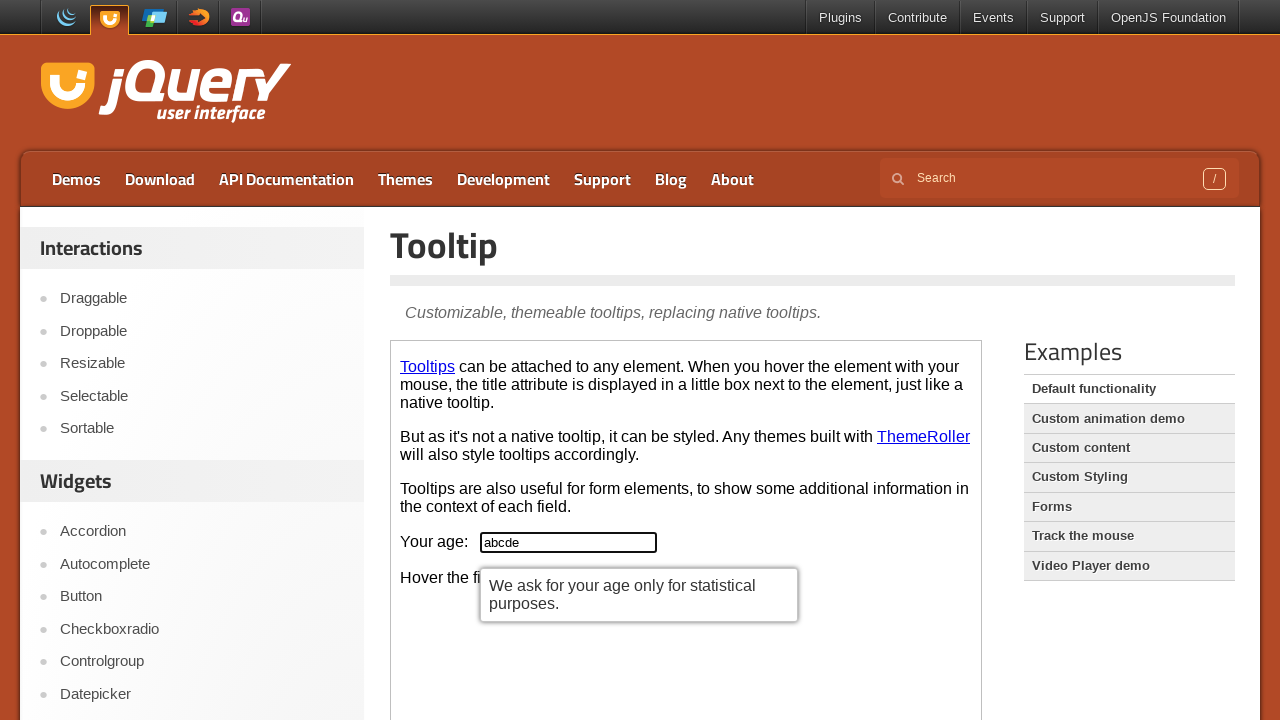